Tests jQuery UI drag and drop functionality by dragging an element and dropping it onto a target, then verifying the drop was successful

Starting URL: https://jqueryui.com/droppable/

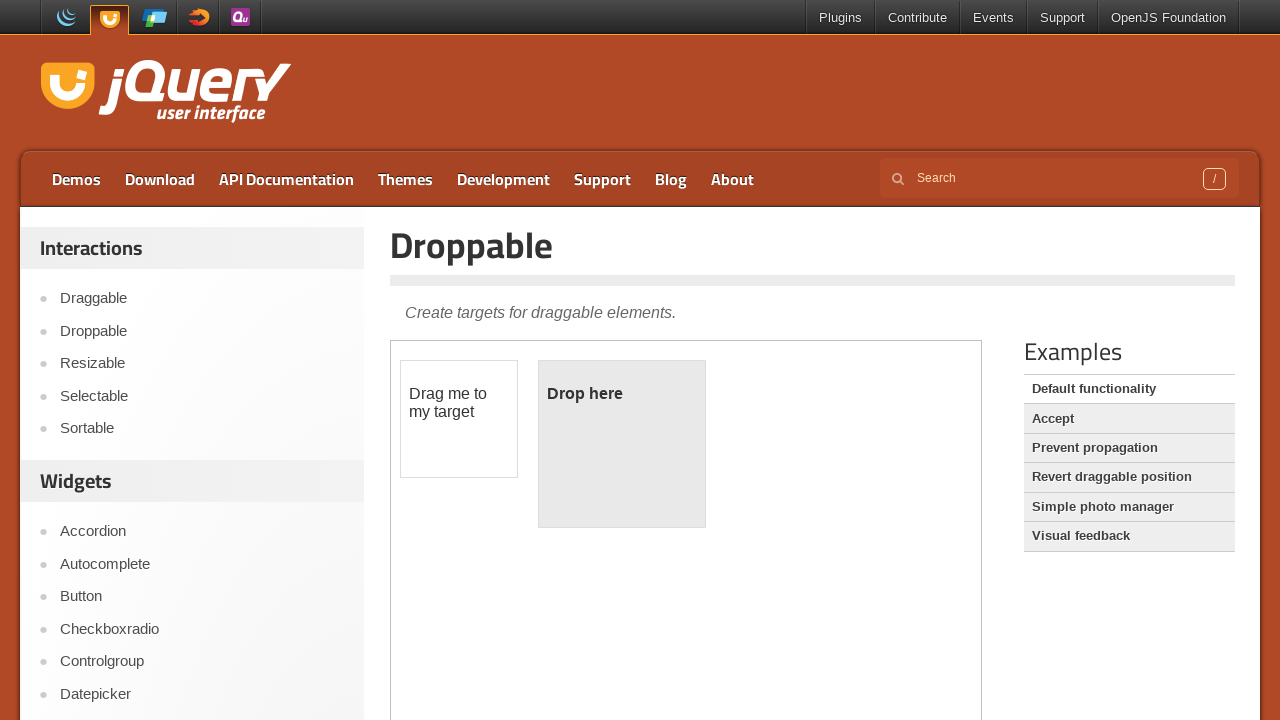

Navigated to jQuery UI droppable demo page
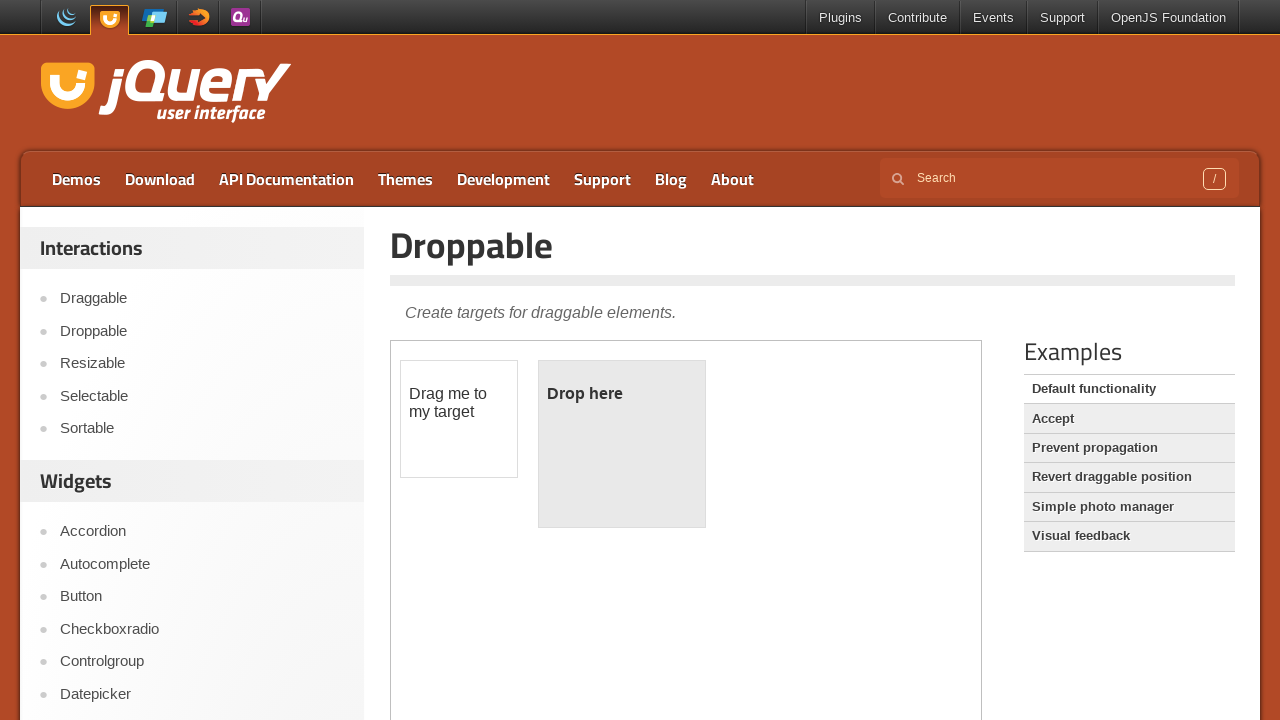

Located the demo iframe
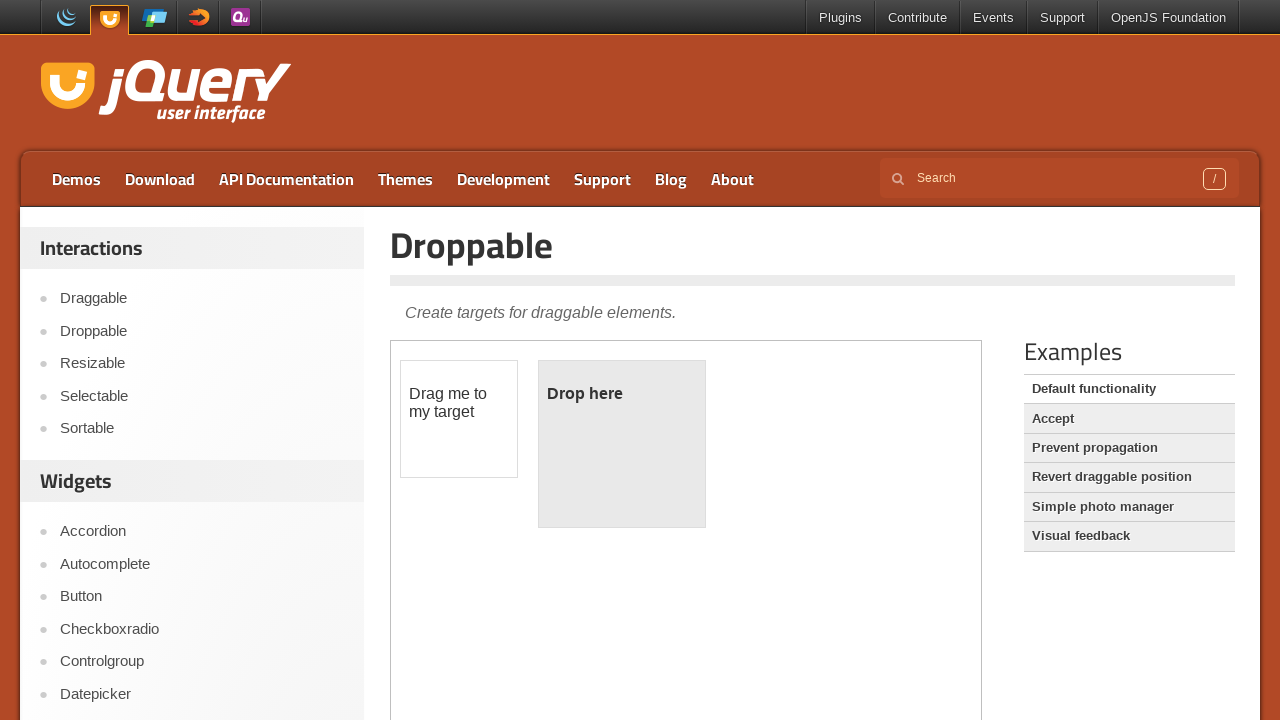

Located the draggable element within iframe
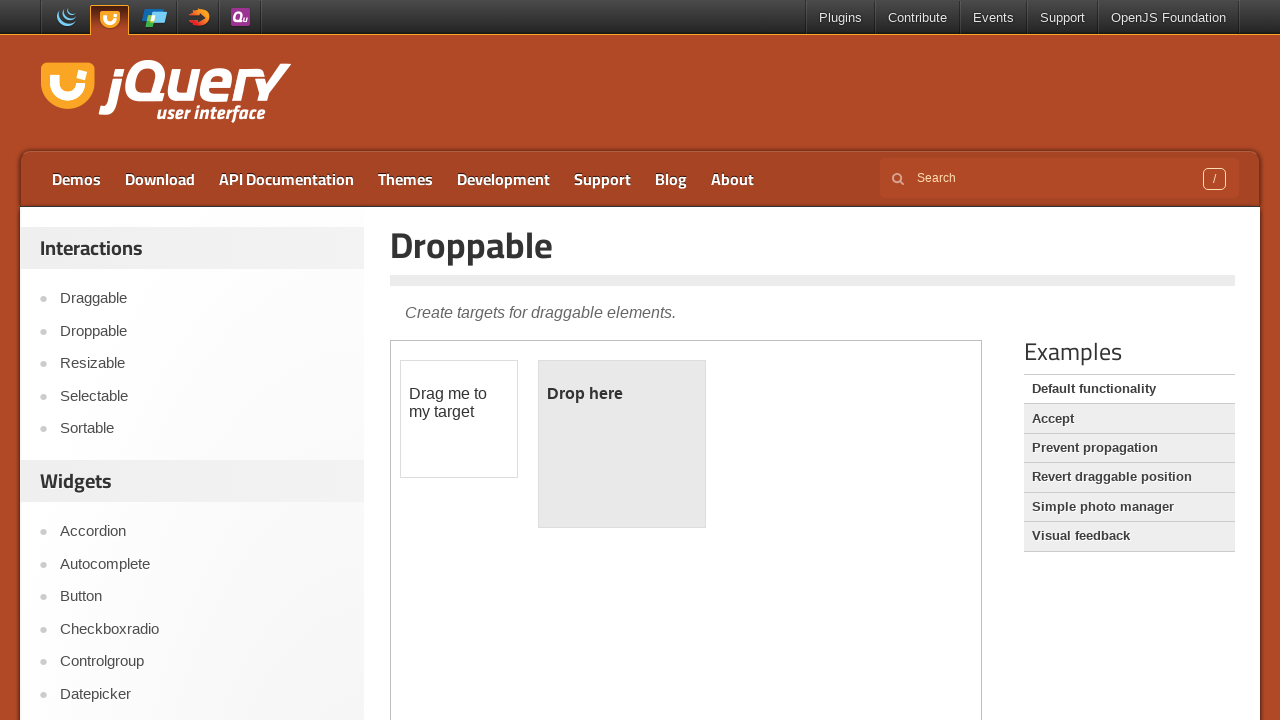

Located the droppable target element within iframe
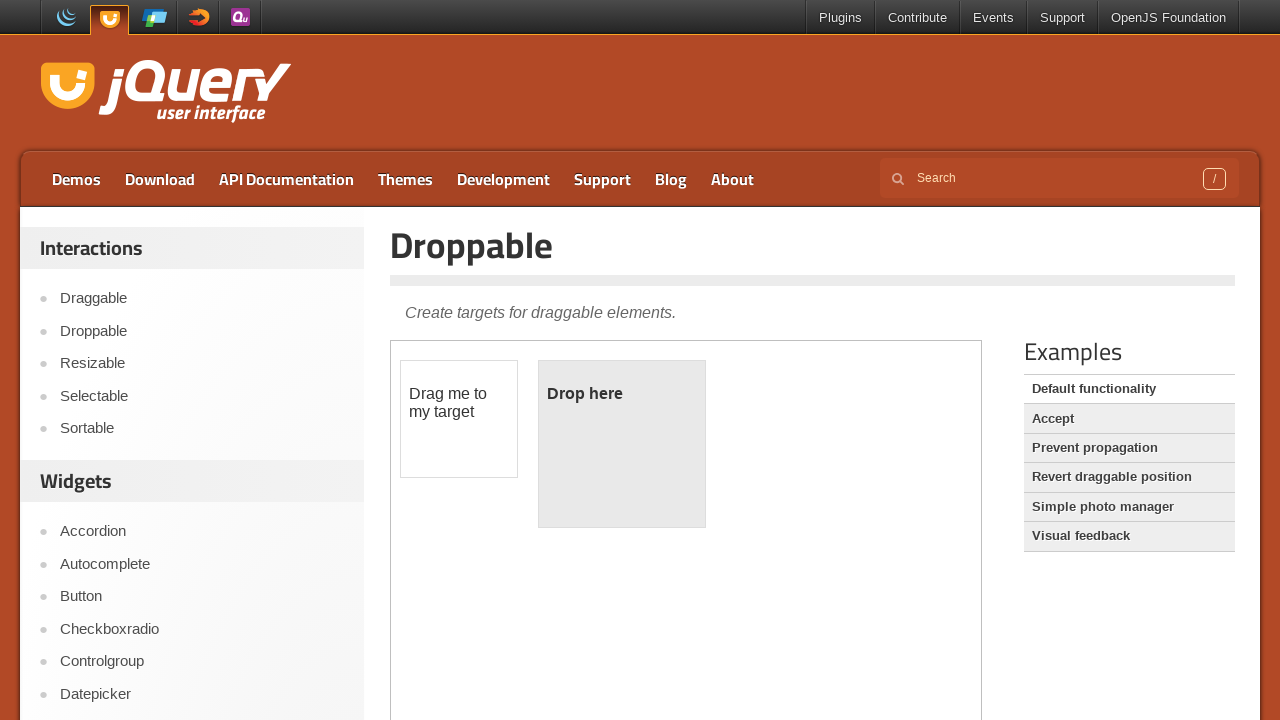

Performed drag and drop operation from draggable to droppable element at (622, 444)
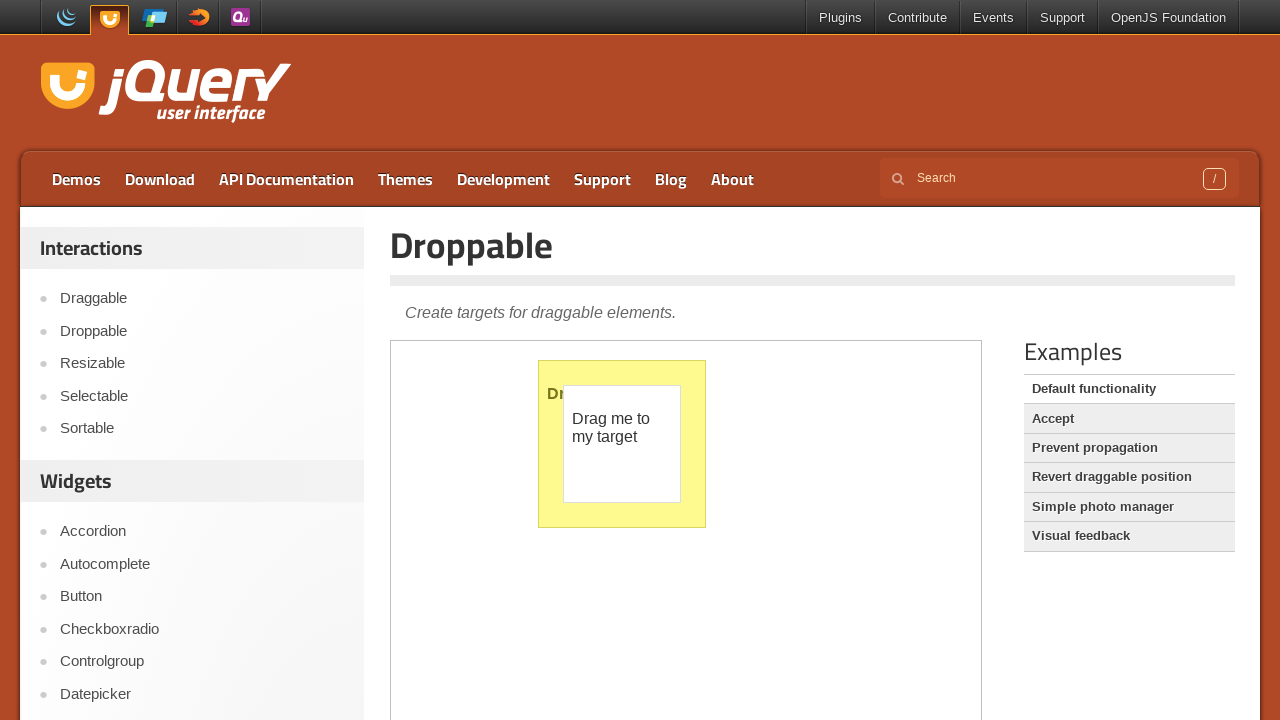

Retrieved droppable element text content
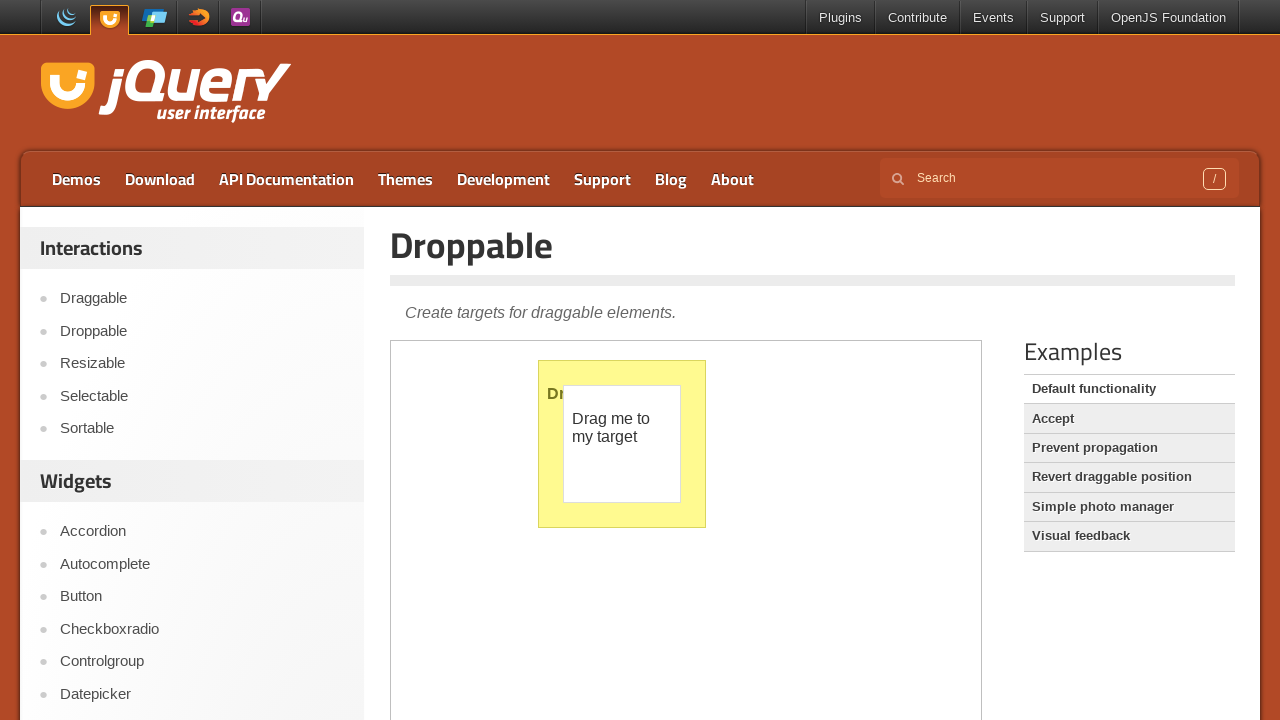

Drag and drop operation failed - text did not change to 'Dropped!'
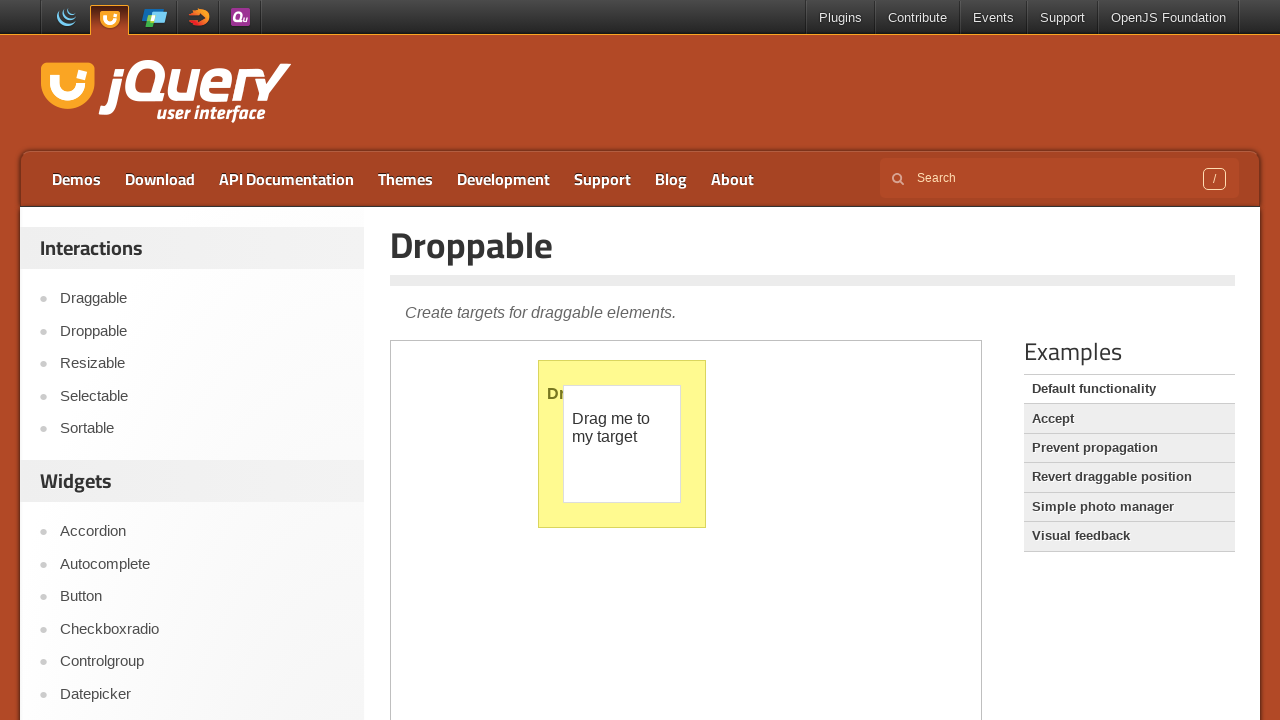

Retrieved computed background color of droppable element
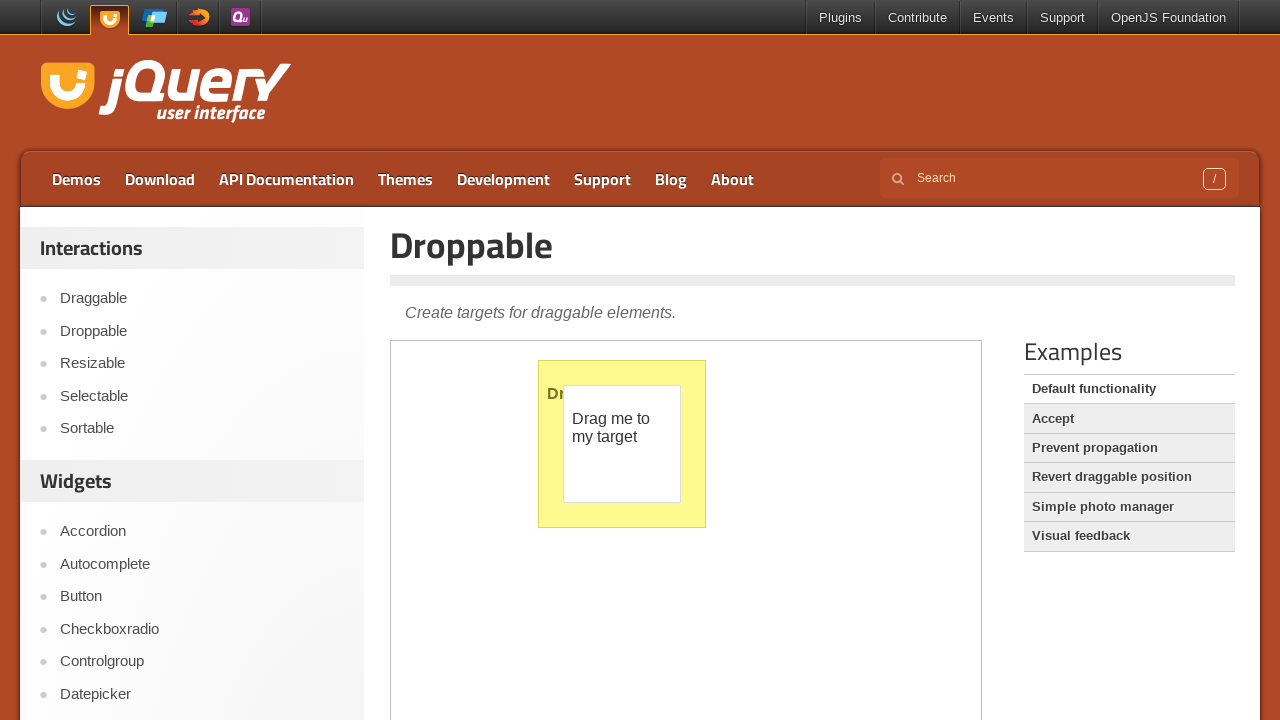

Logged background color result: rgb(255, 250, 144)
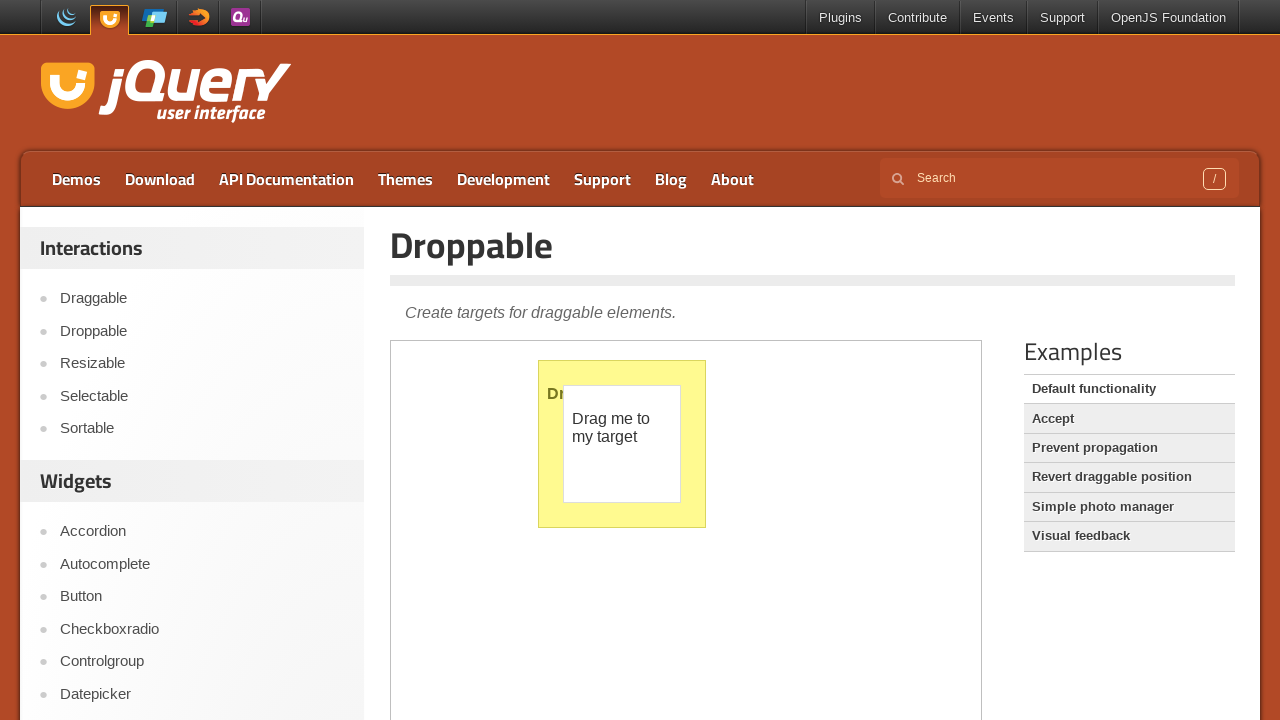

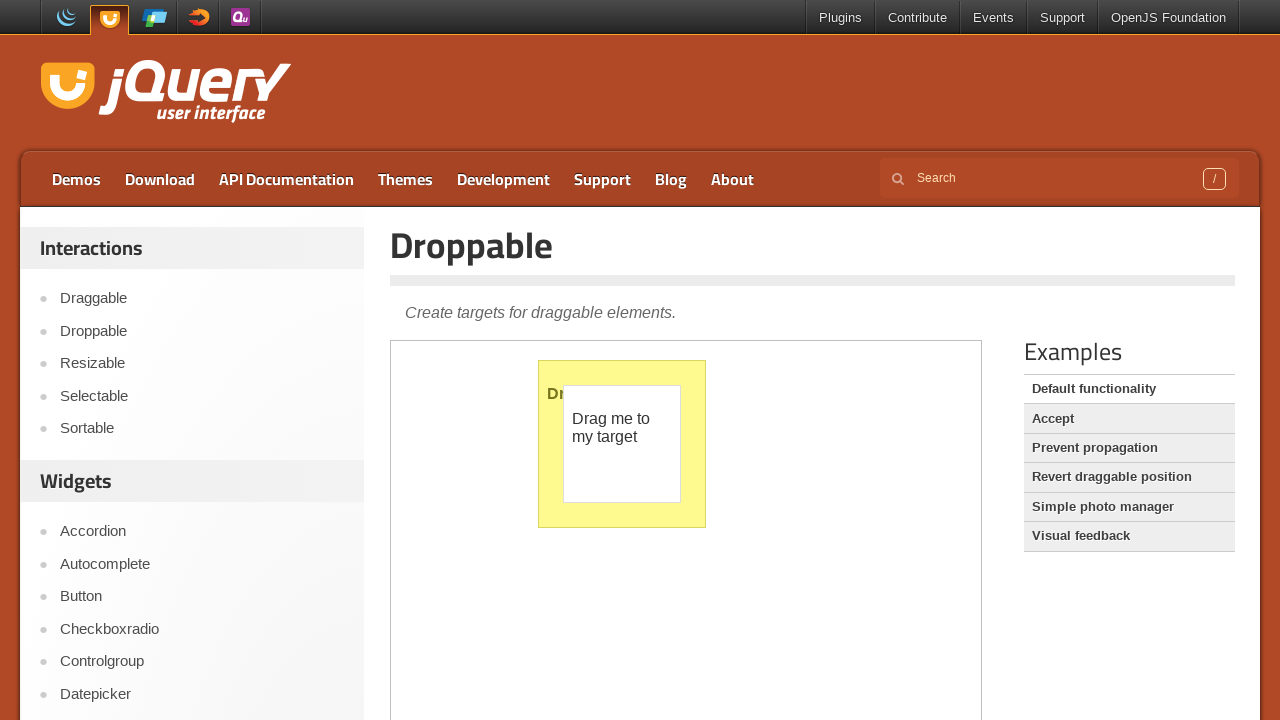